Tests that whitespace is trimmed from edited todo text

Starting URL: https://demo.playwright.dev/todomvc

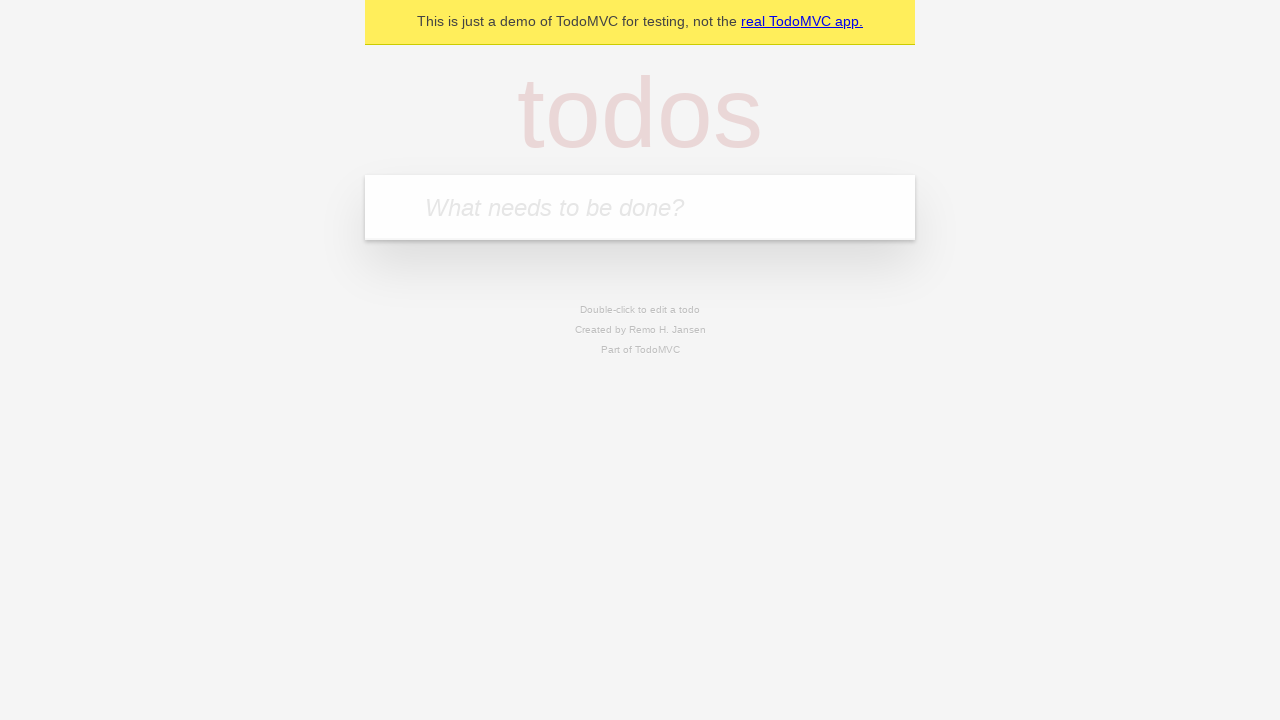

Filled new todo input with 'buy some cheese' on internal:attr=[placeholder="What needs to be done?"i]
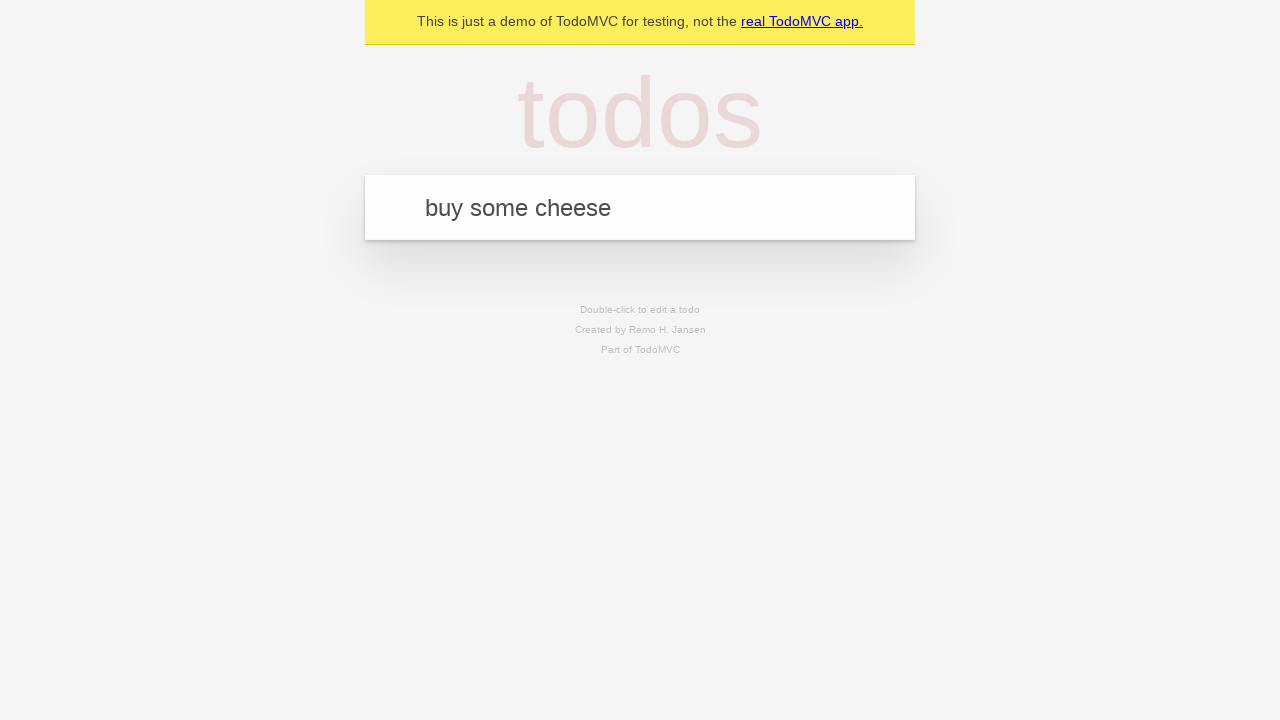

Pressed Enter to create todo 'buy some cheese' on internal:attr=[placeholder="What needs to be done?"i]
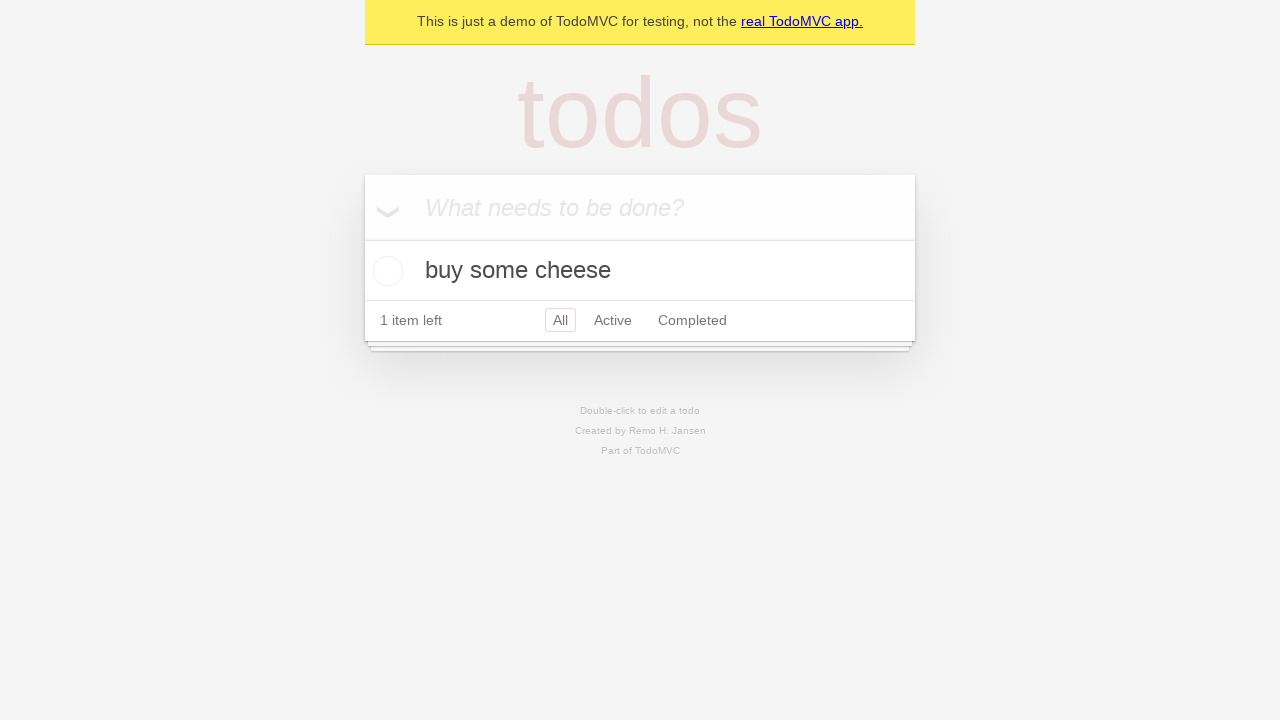

Filled new todo input with 'feed the cat' on internal:attr=[placeholder="What needs to be done?"i]
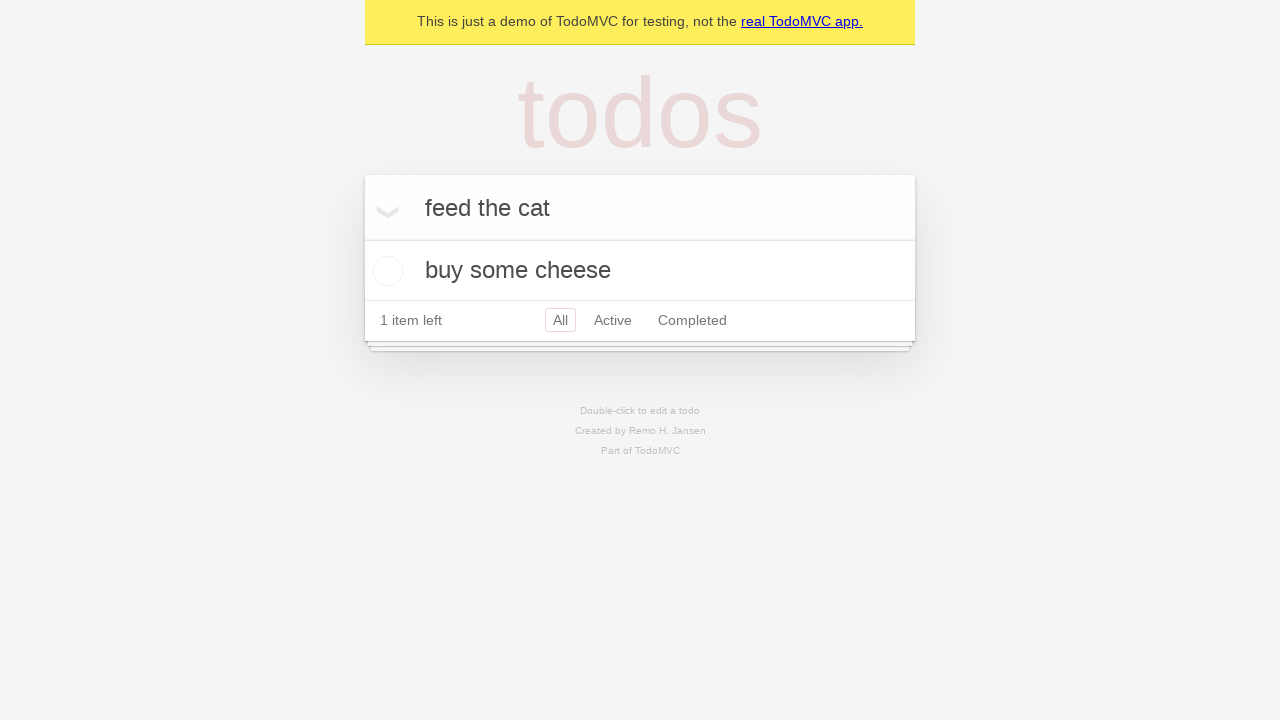

Pressed Enter to create todo 'feed the cat' on internal:attr=[placeholder="What needs to be done?"i]
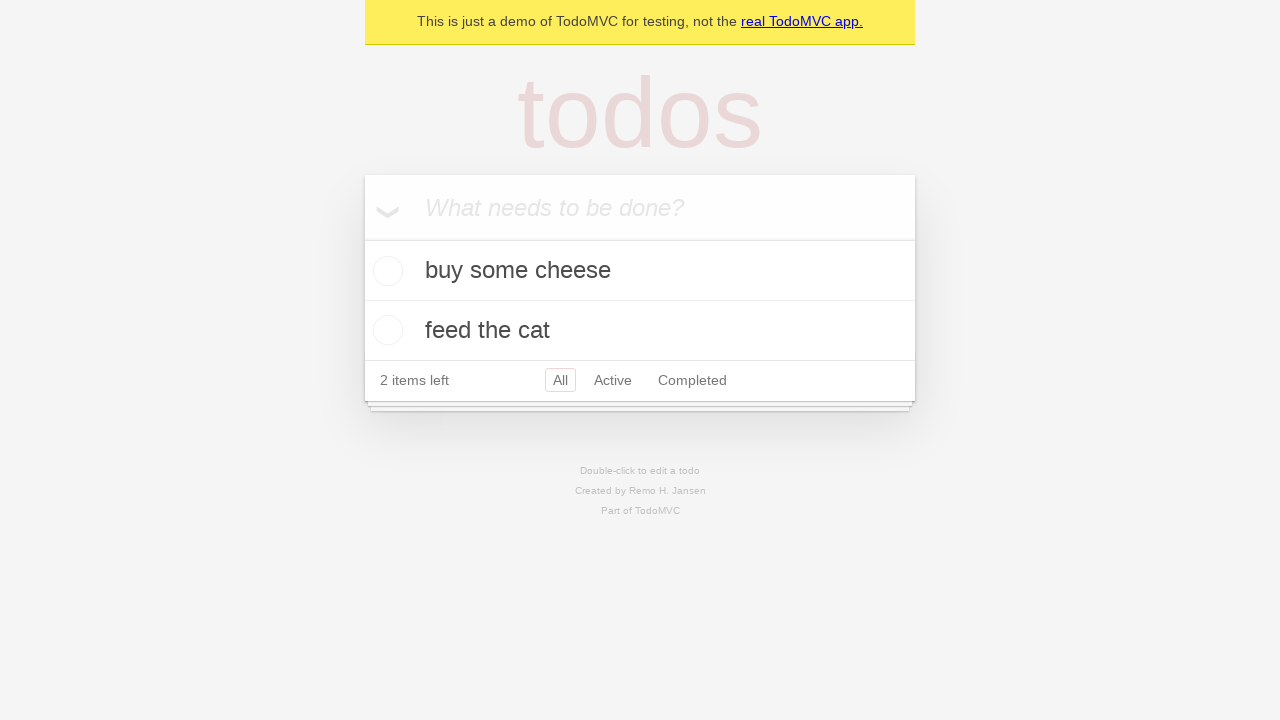

Filled new todo input with 'book a doctors appointment' on internal:attr=[placeholder="What needs to be done?"i]
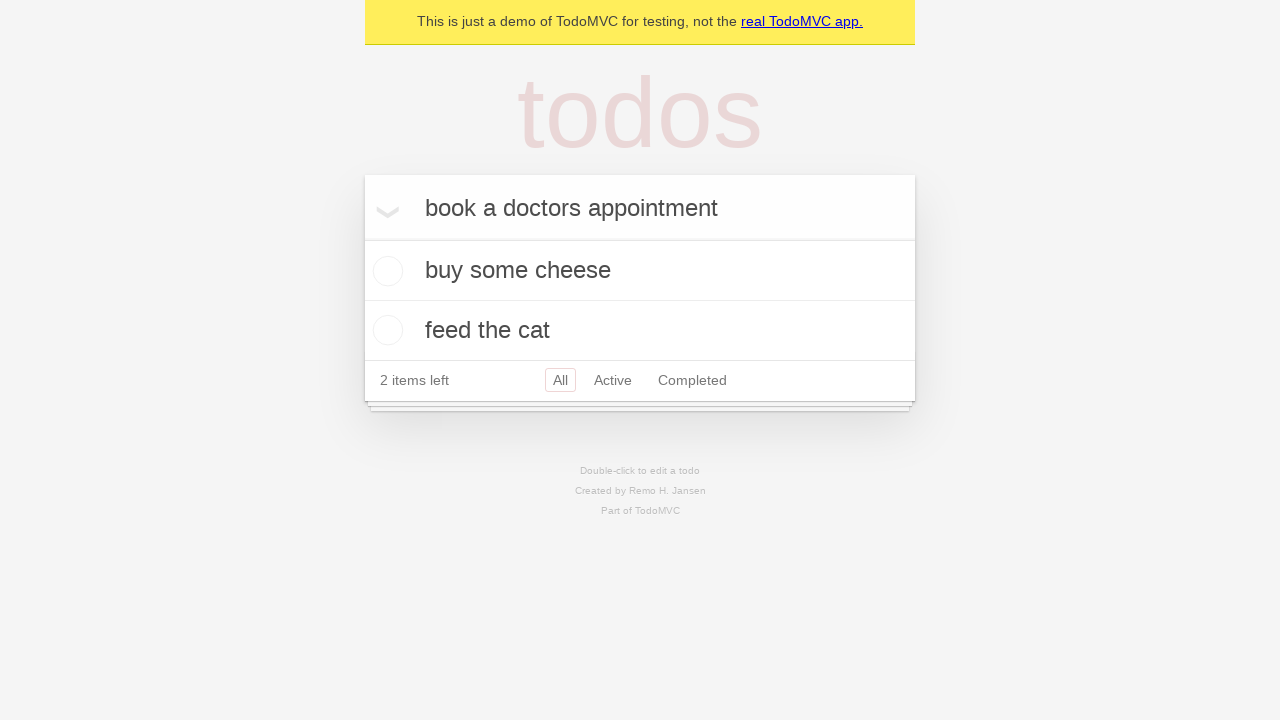

Pressed Enter to create todo 'book a doctors appointment' on internal:attr=[placeholder="What needs to be done?"i]
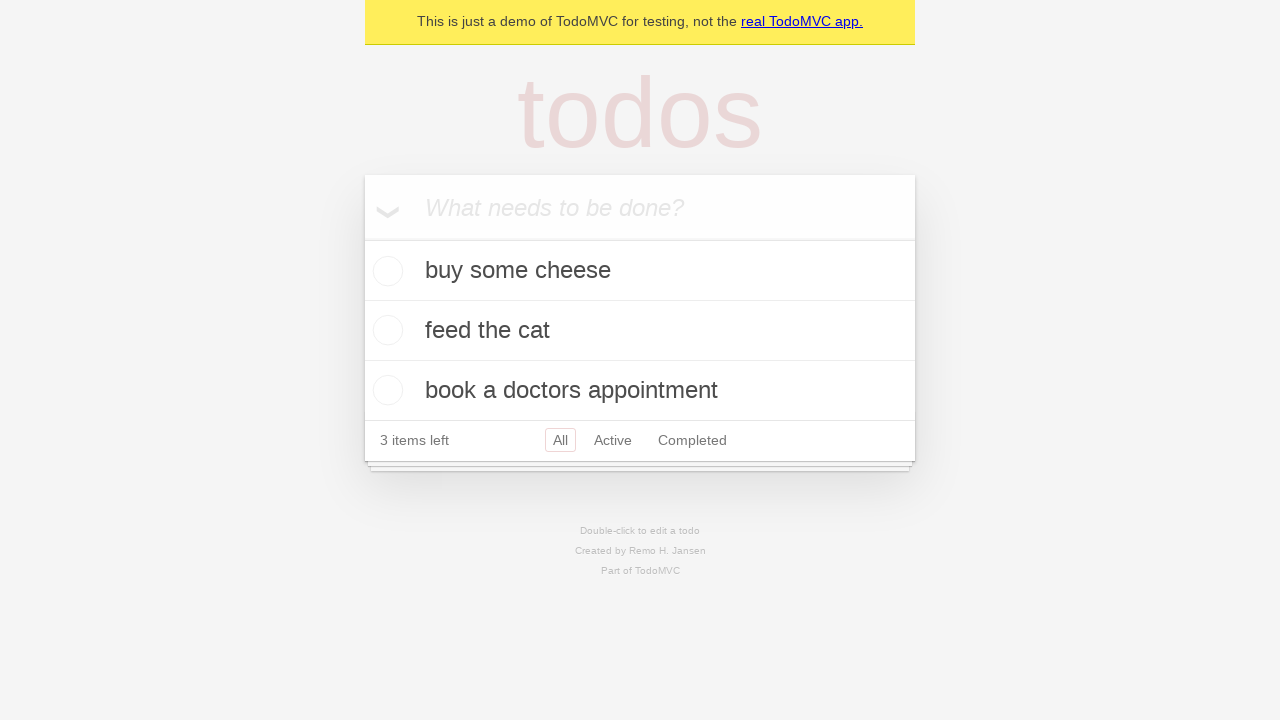

Double-clicked second todo to enter edit mode at (640, 331) on internal:testid=[data-testid="todo-item"s] >> nth=1
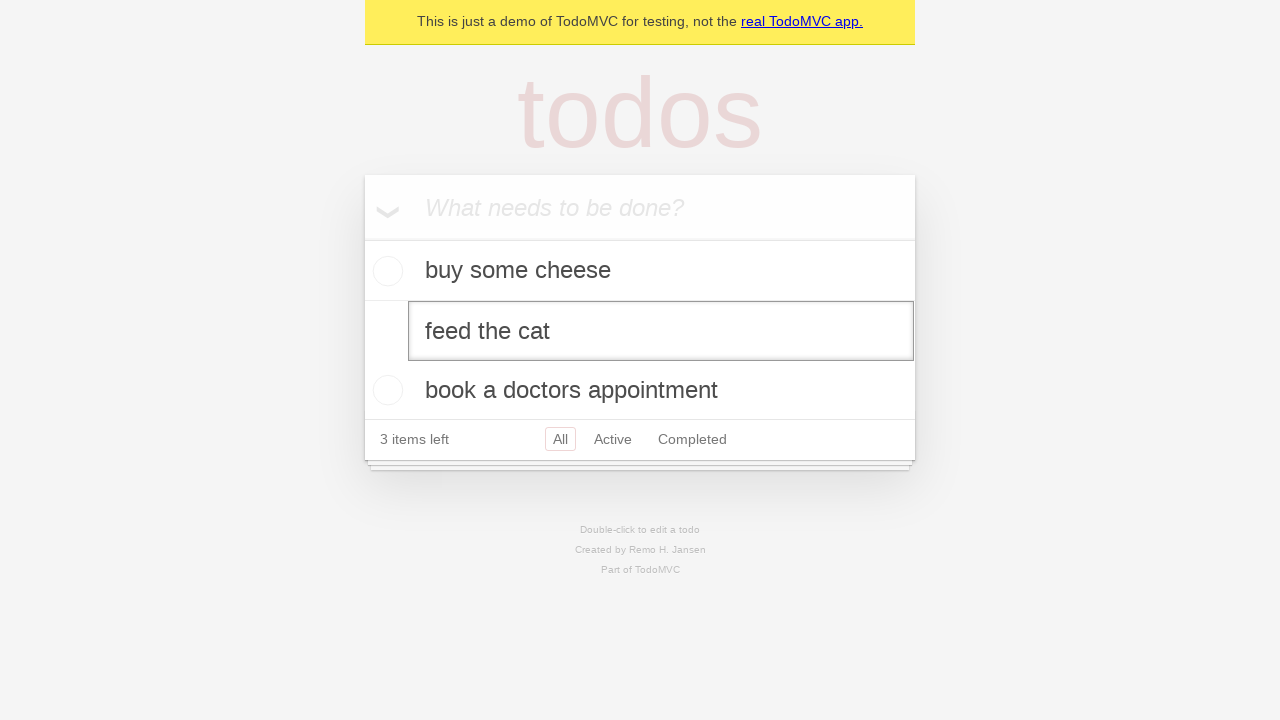

Filled edit field with text containing leading and trailing whitespace on internal:testid=[data-testid="todo-item"s] >> nth=1 >> internal:role=textbox[nam
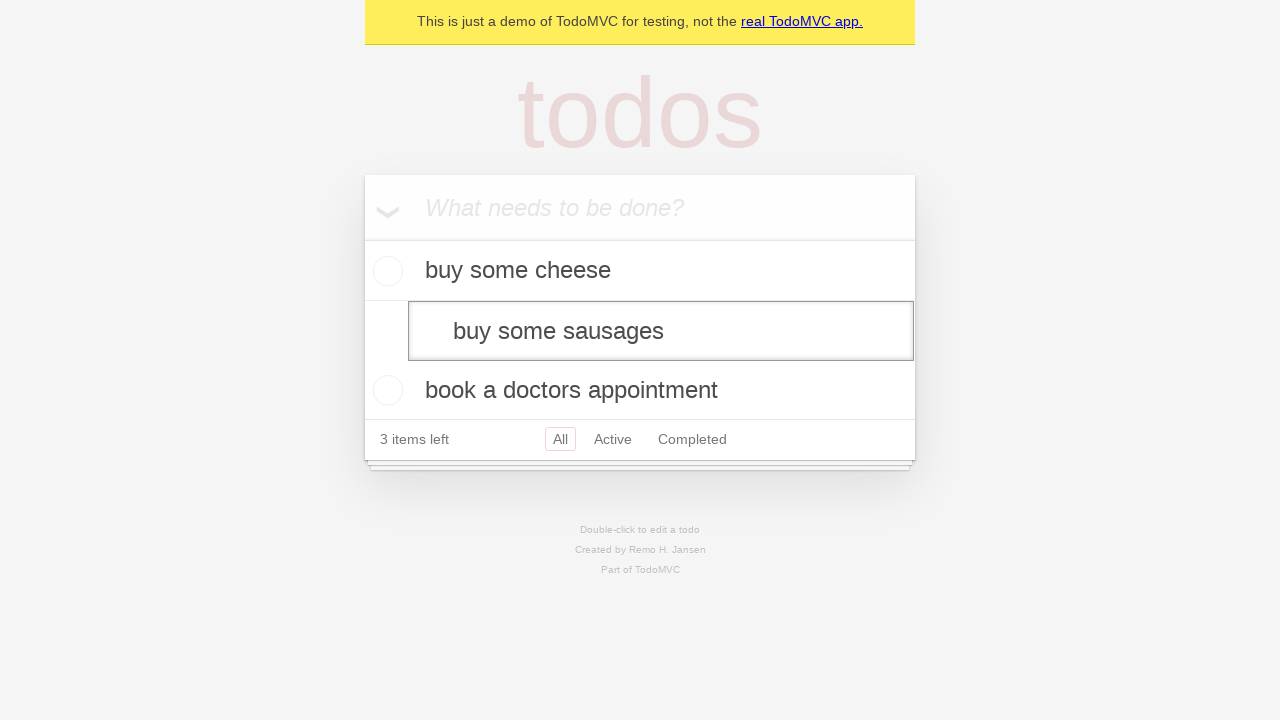

Pressed Enter to confirm edit and verify whitespace is trimmed on internal:testid=[data-testid="todo-item"s] >> nth=1 >> internal:role=textbox[nam
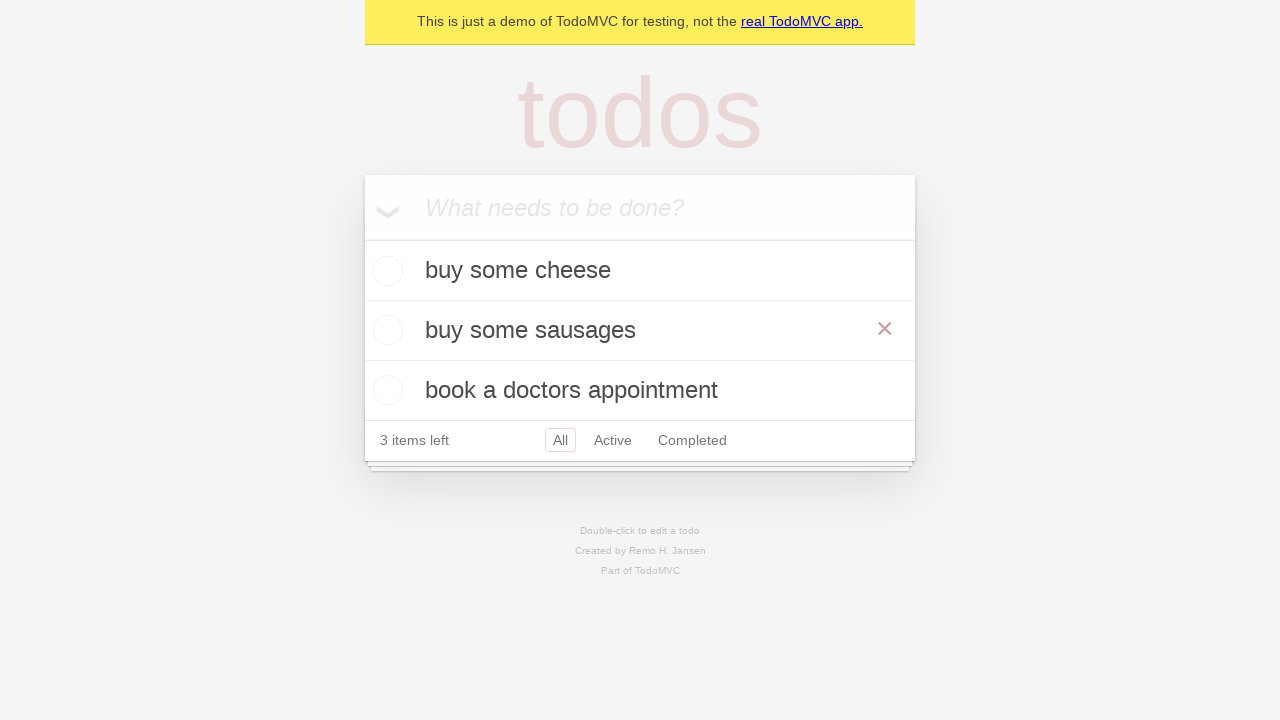

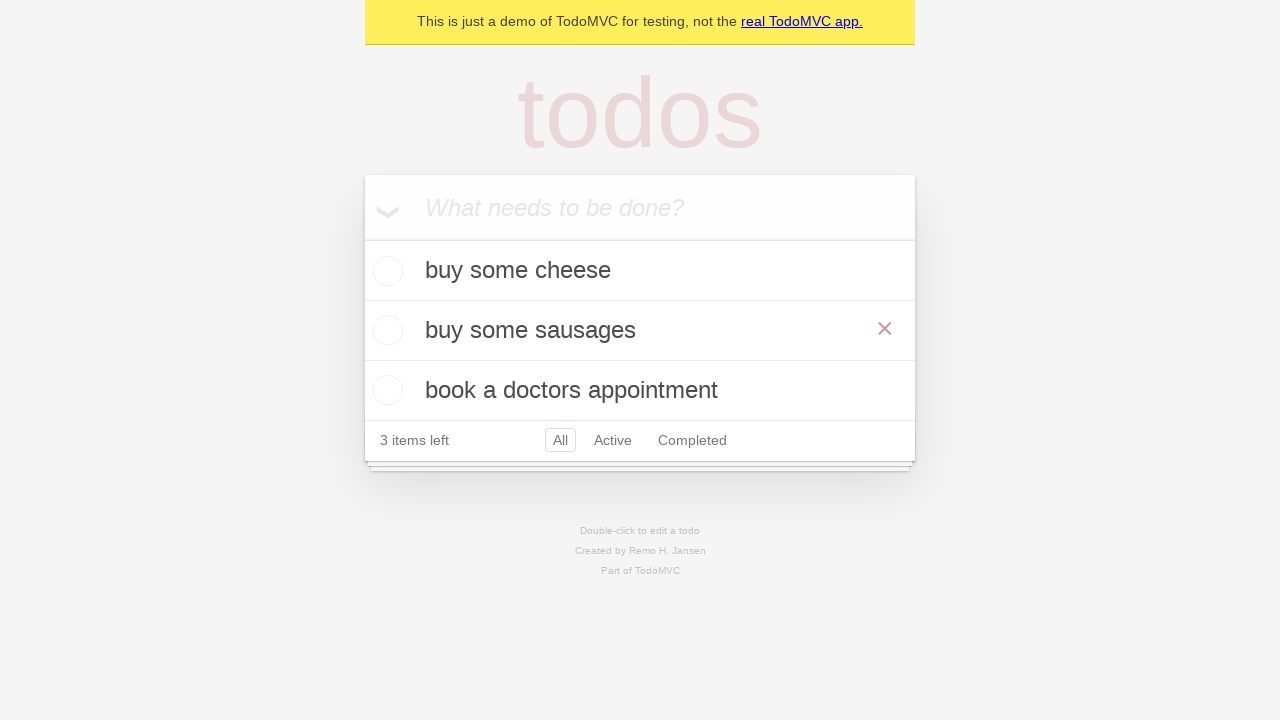